Navigates to the Shifting Content page, clicks on Menu Element example, and verifies the menu items are displayed correctly

Starting URL: https://the-internet.herokuapp.com/

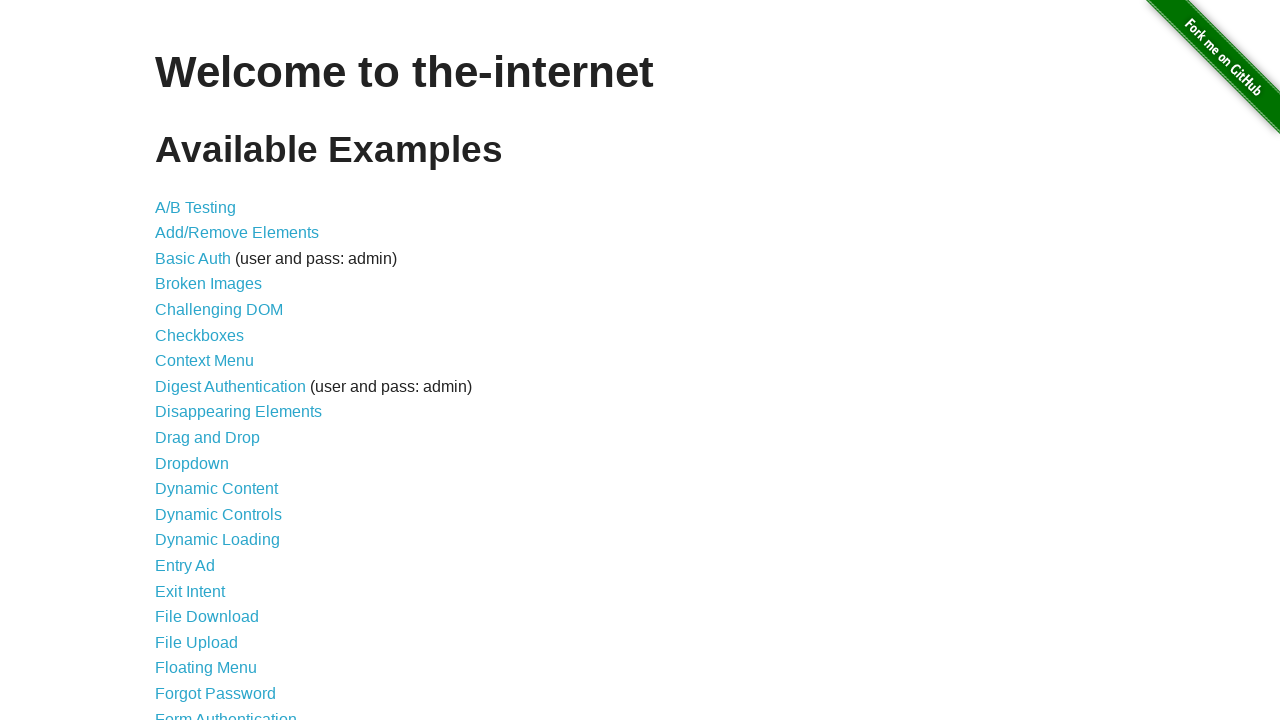

Clicked on Shifting Content link at (212, 523) on text=Shifting Content
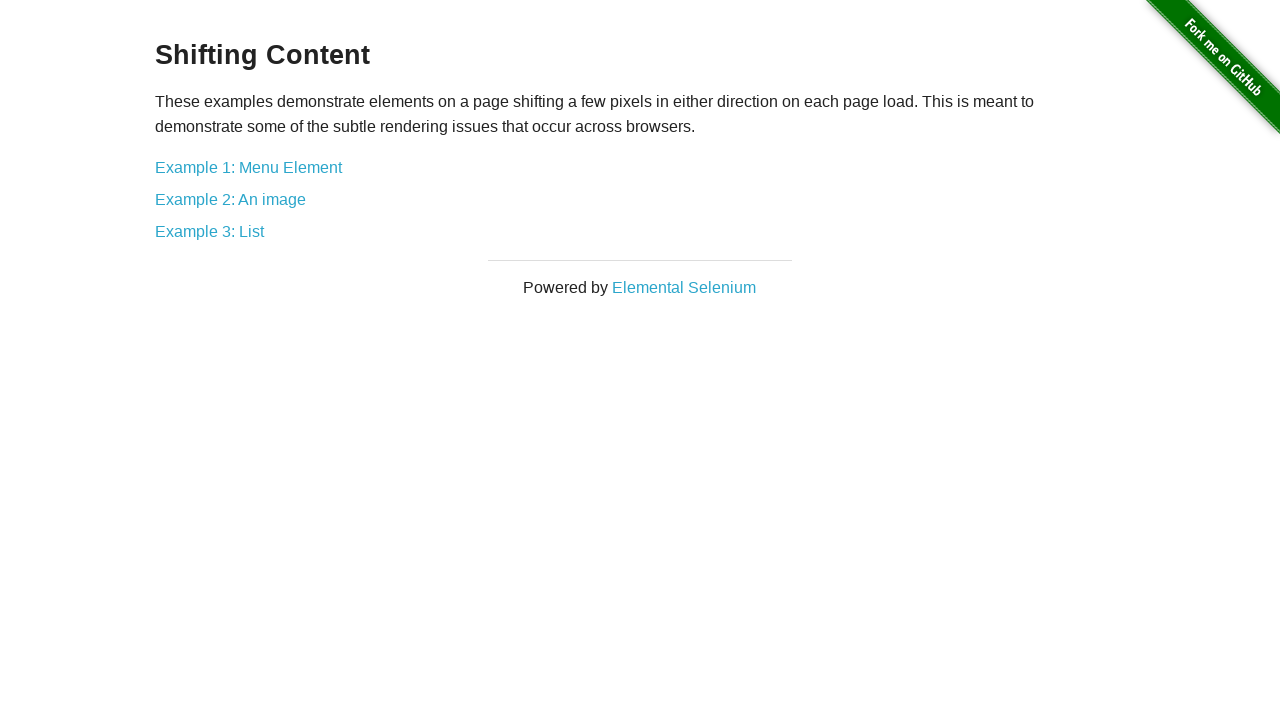

Clicked on Example 1: Menu Element at (248, 167) on text=Example 1: Menu Element
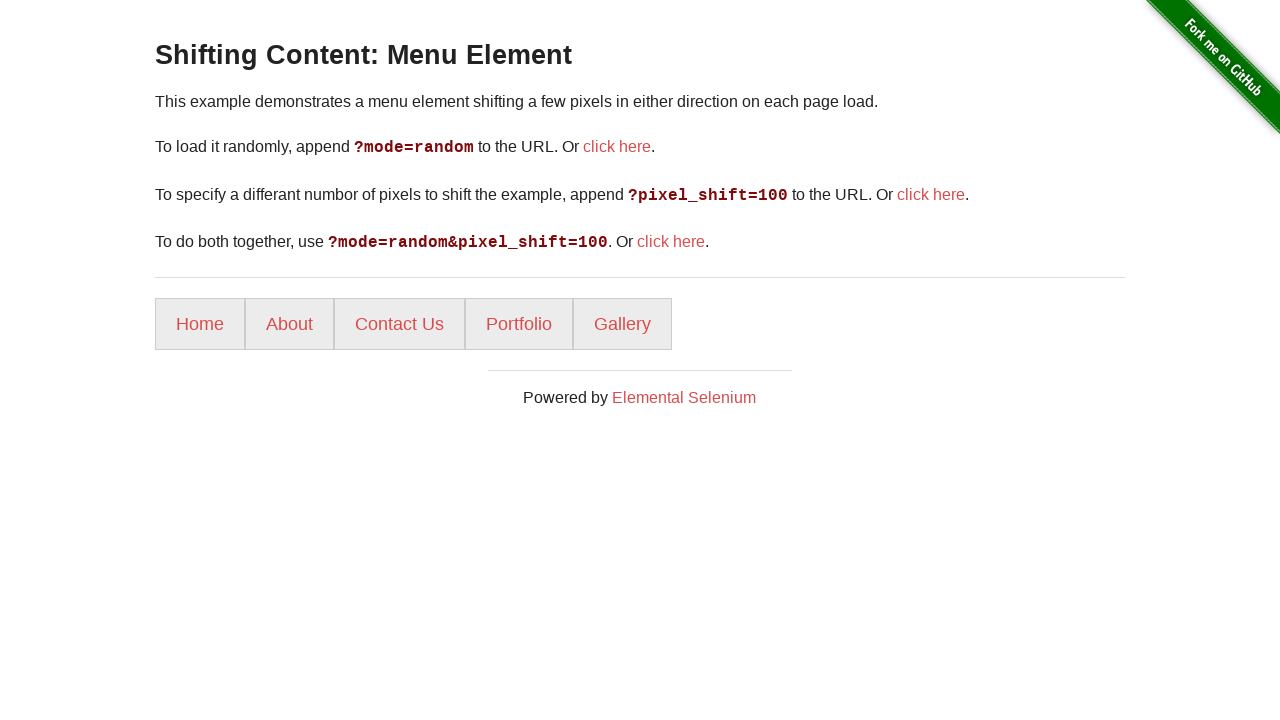

Menu items loaded
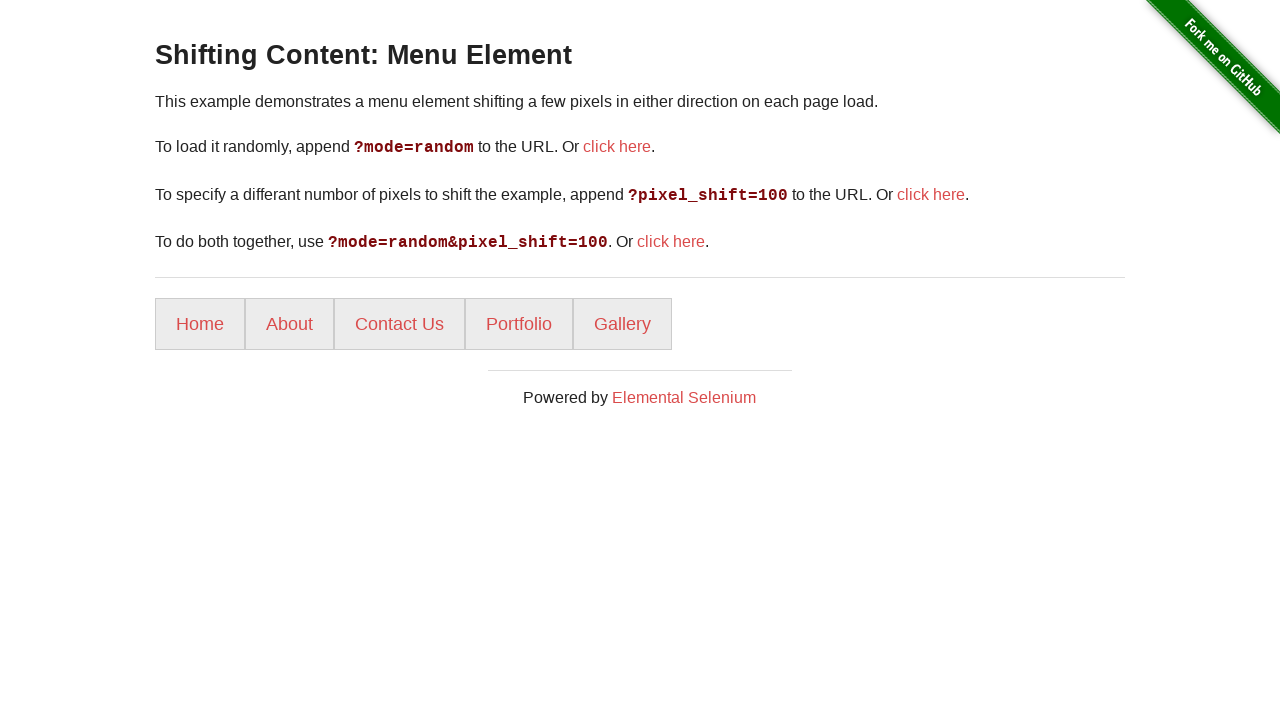

Retrieved all menu elements
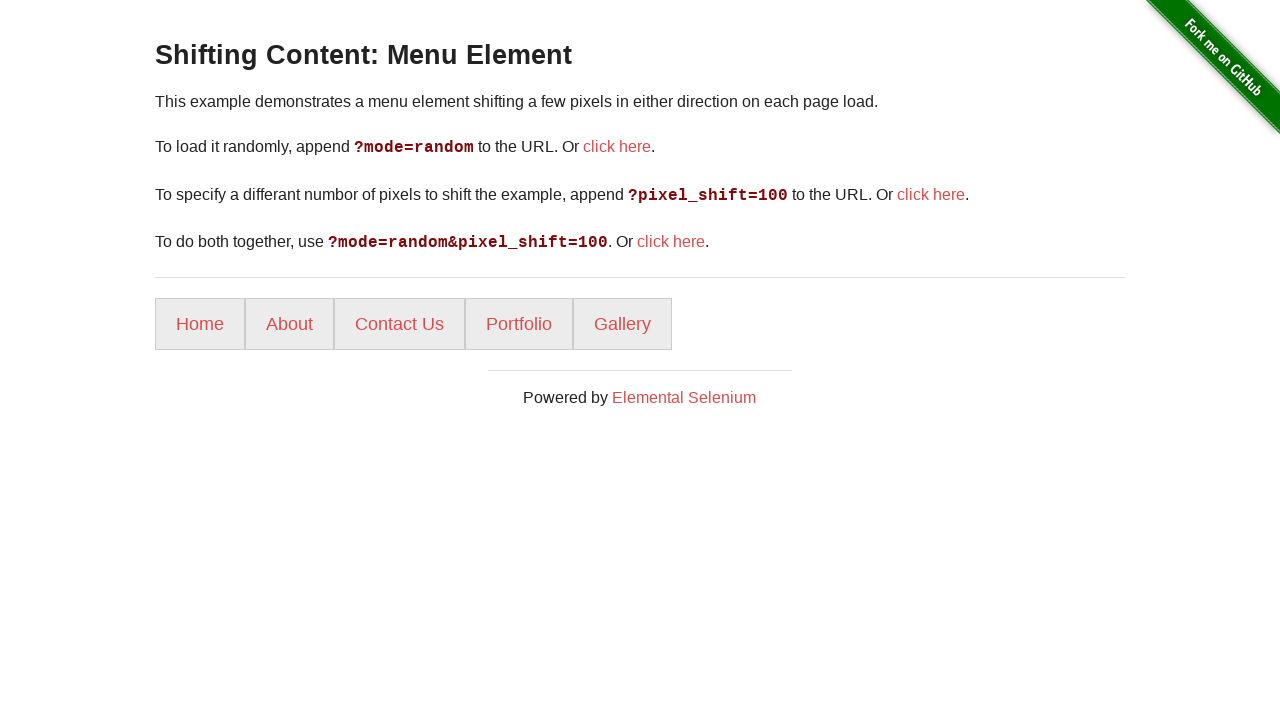

Verified menu item 'Home' is displayed
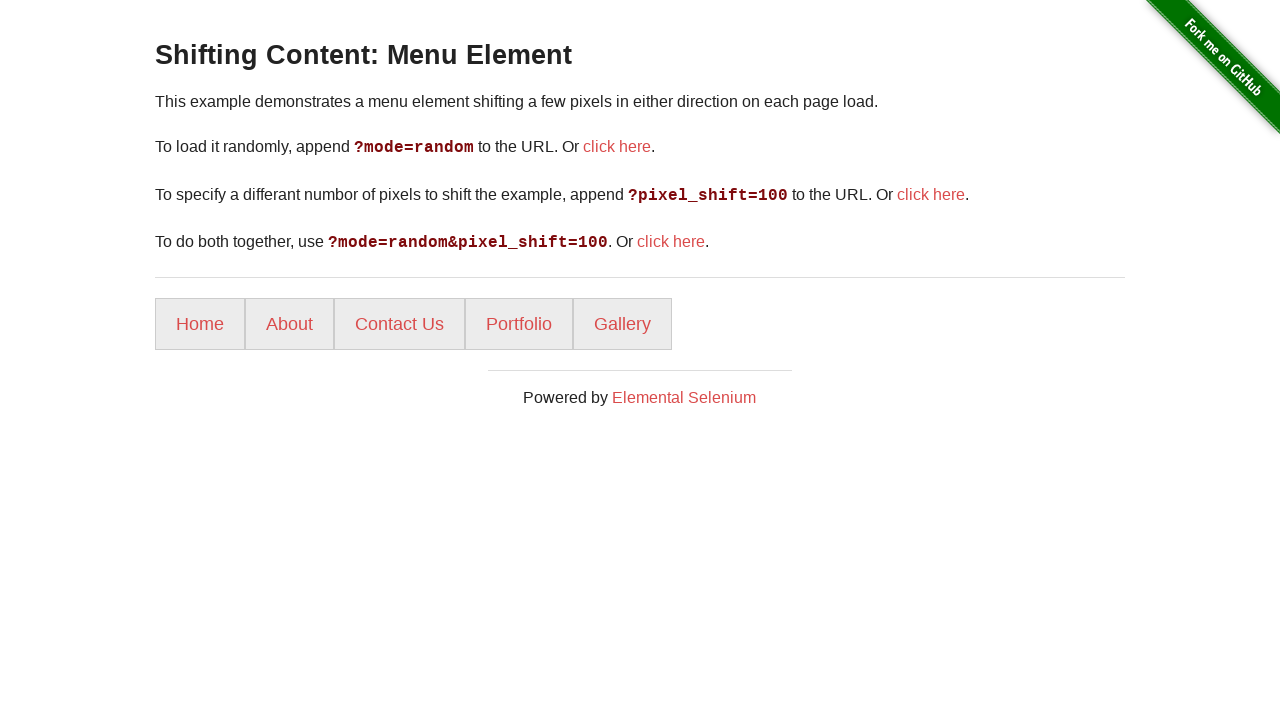

Verified menu item 'About' is displayed
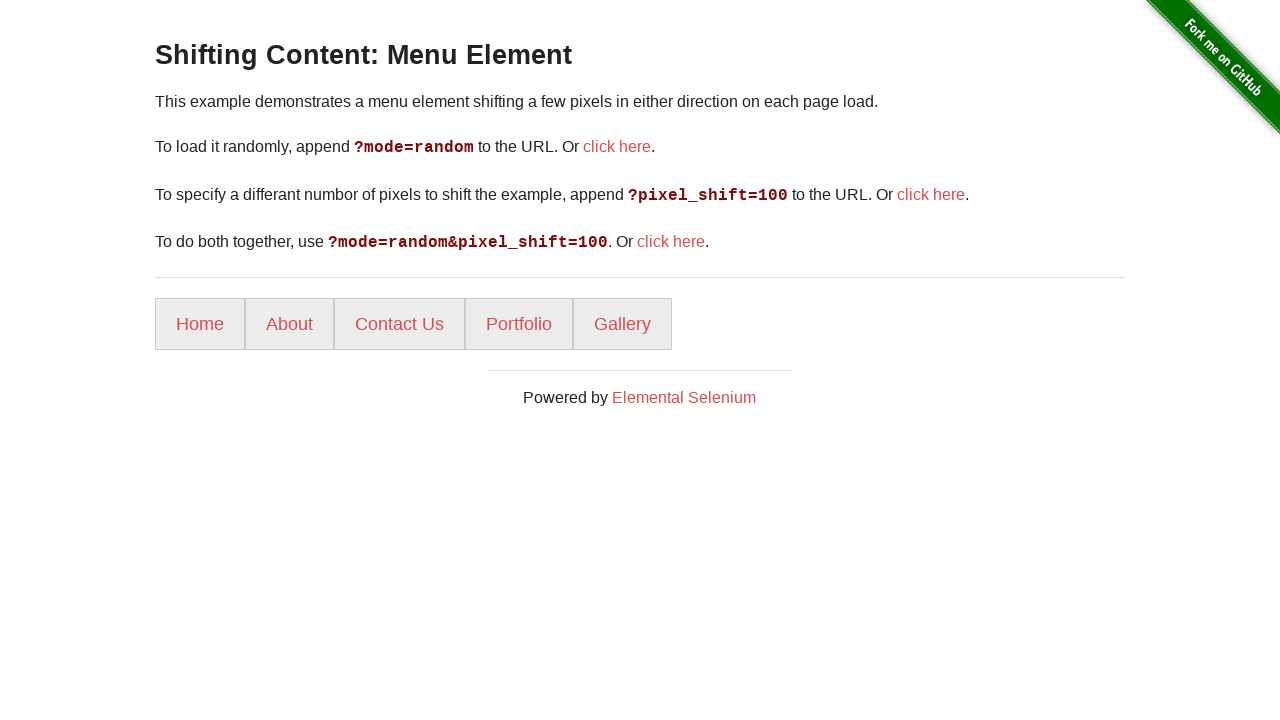

Verified menu item 'Contact Us' is displayed
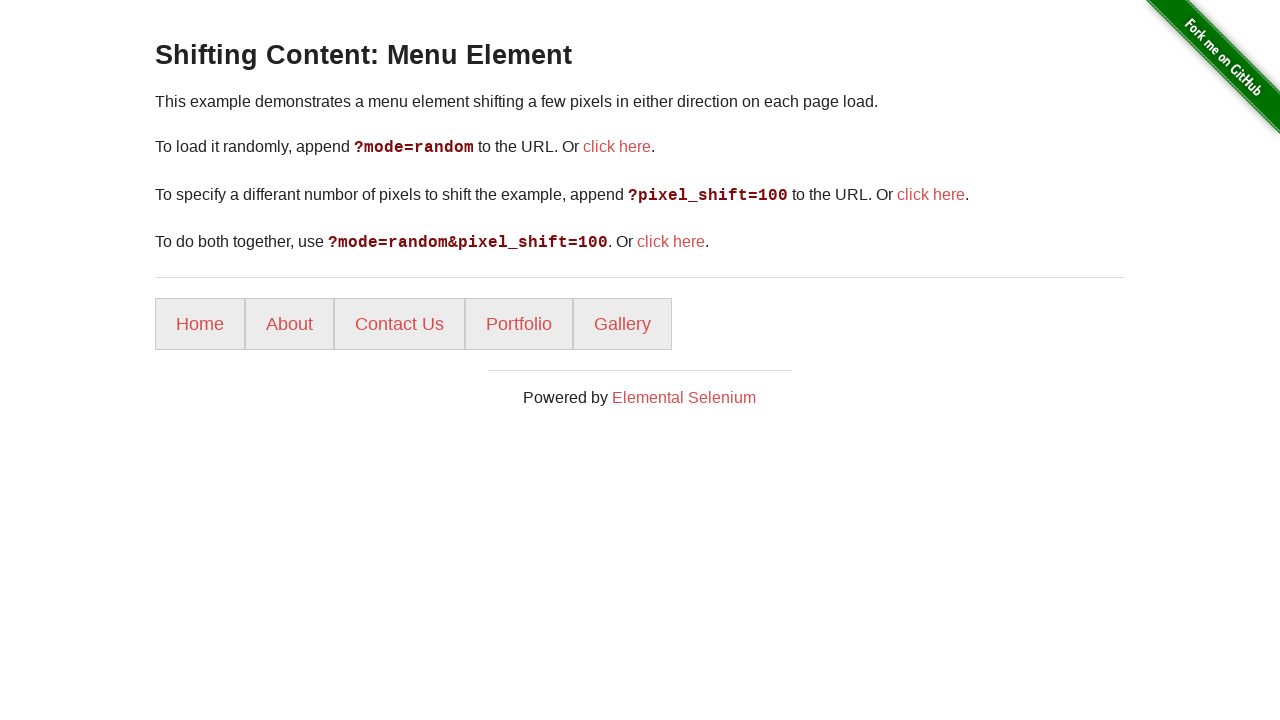

Verified menu item 'Portfolio' is displayed
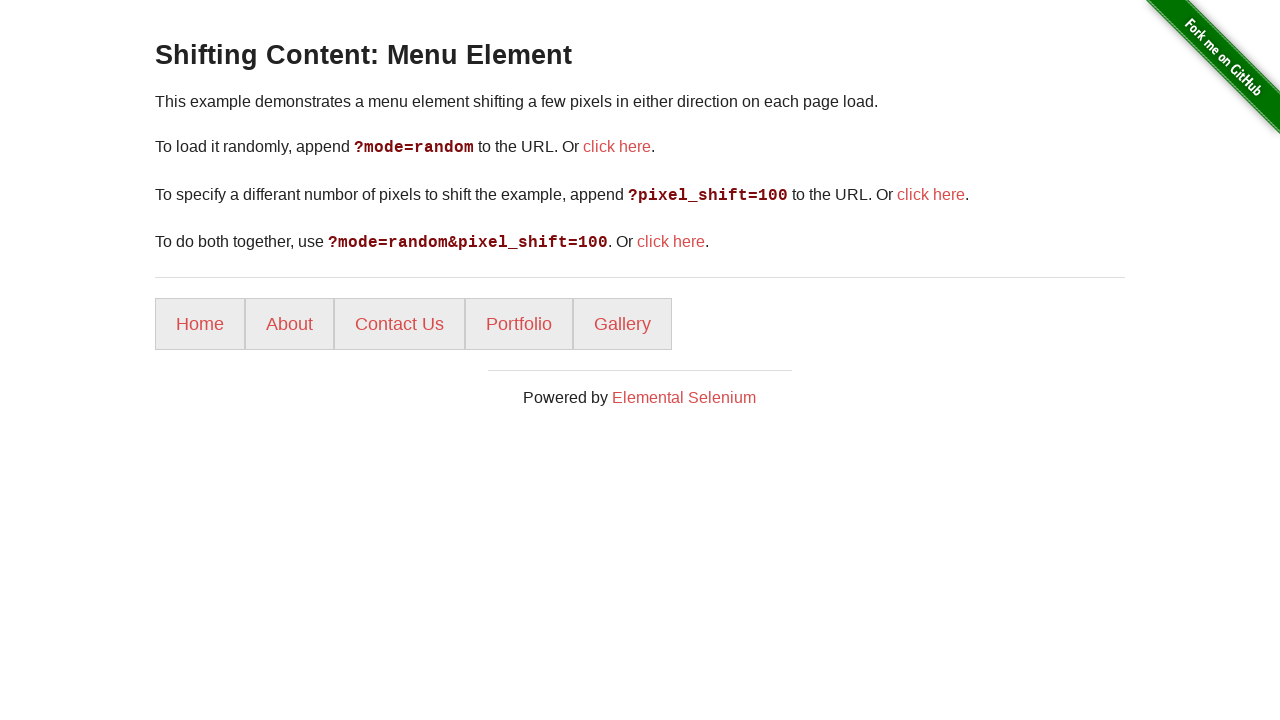

Verified menu item 'Gallery' is displayed
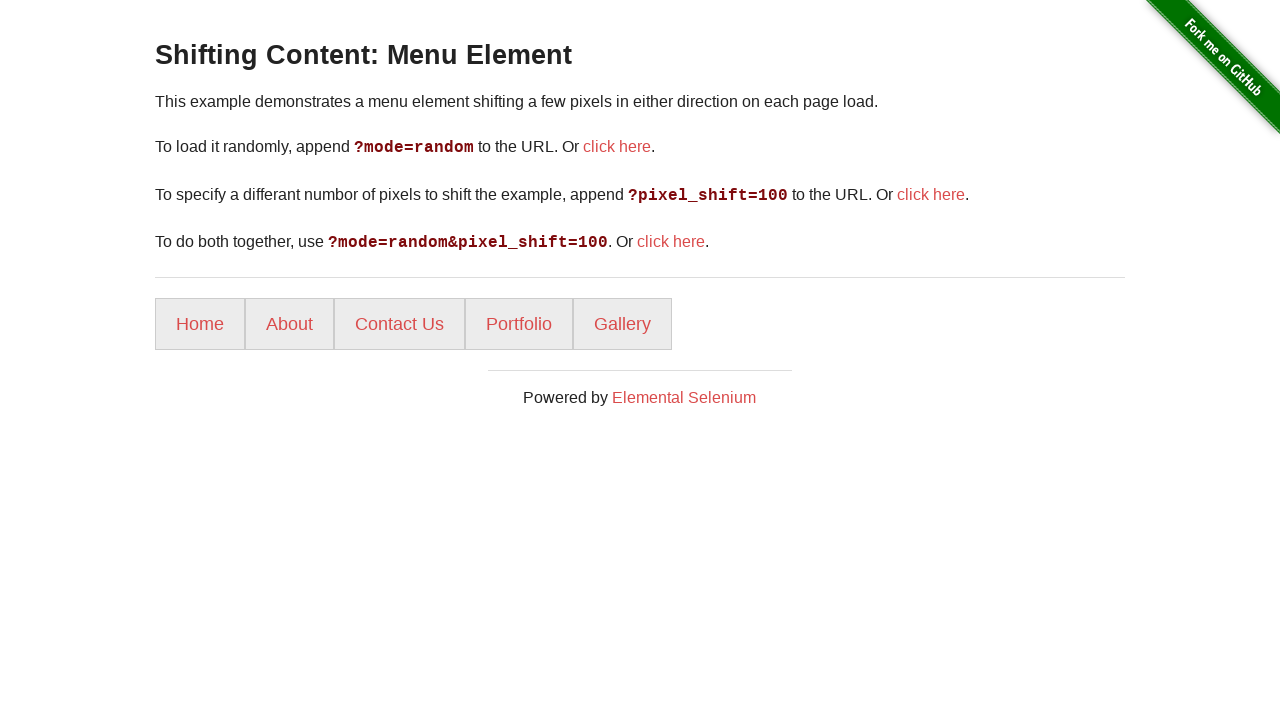

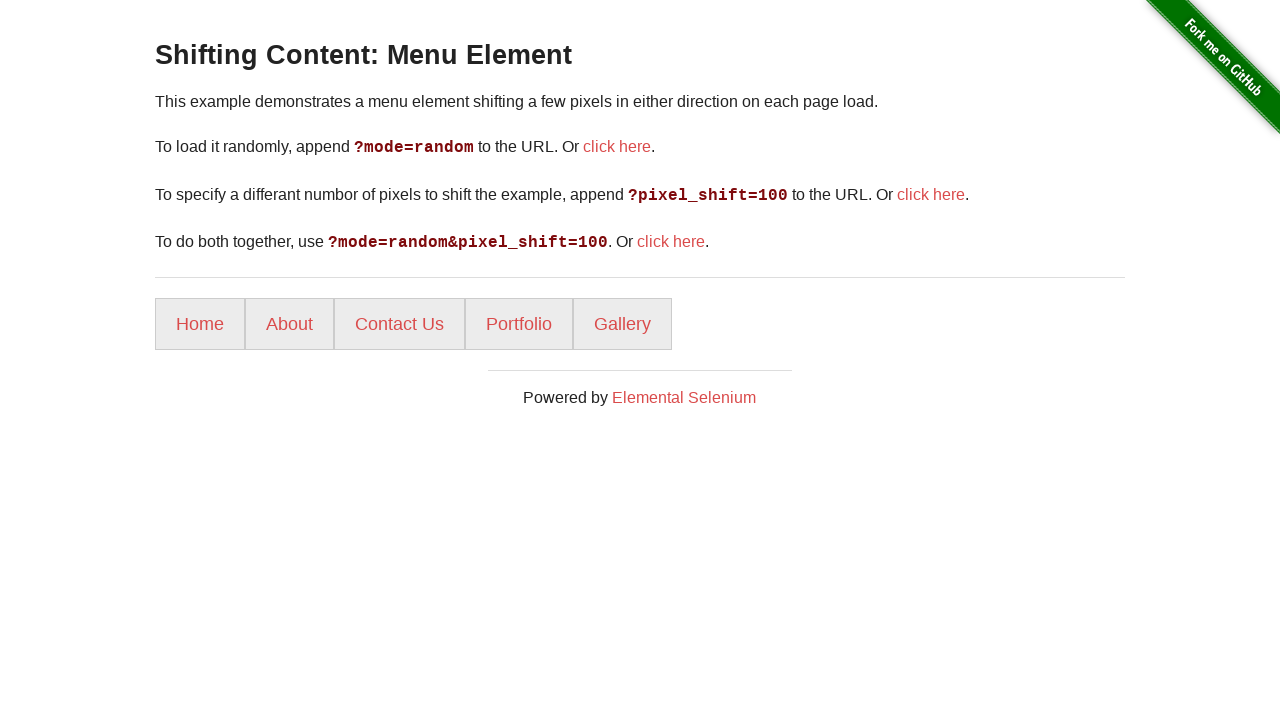